Tests a number input field by pressing arrow up keys to increment the value and arrow down to decrement, verifying the input is displayed at each step.

Starting URL: https://the-internet.herokuapp.com/inputs

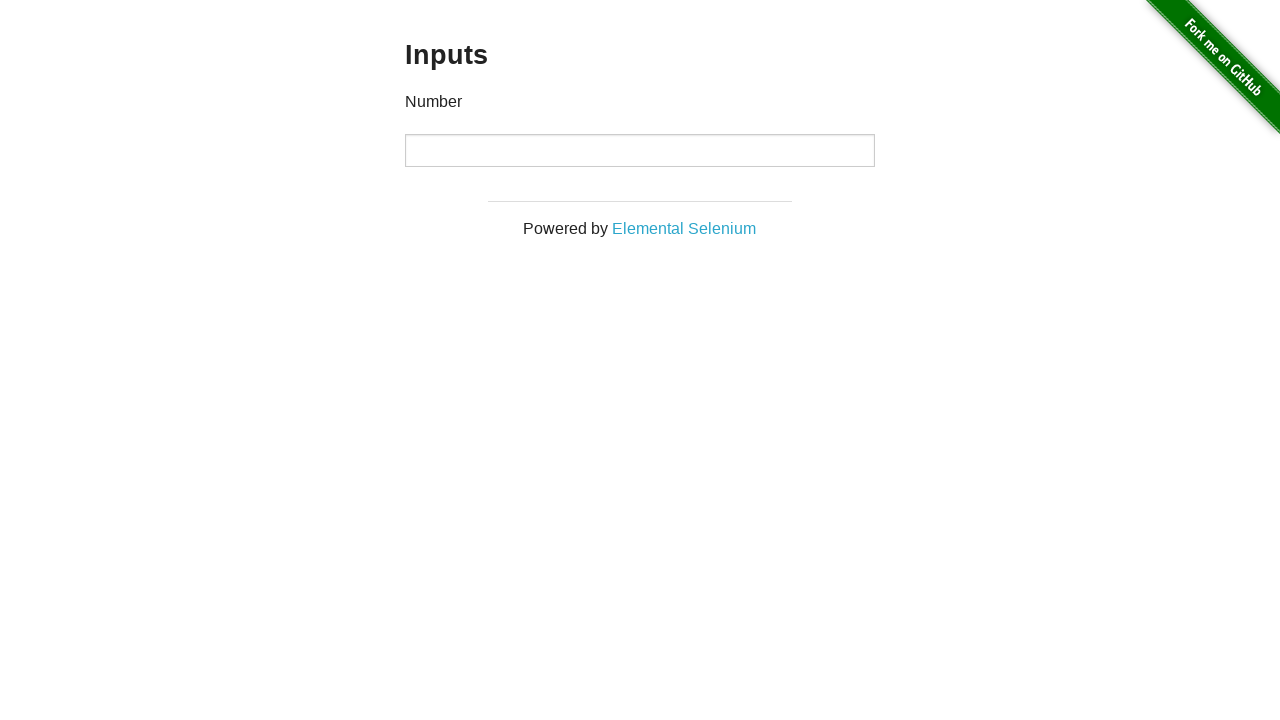

Waited for number input field to be displayed
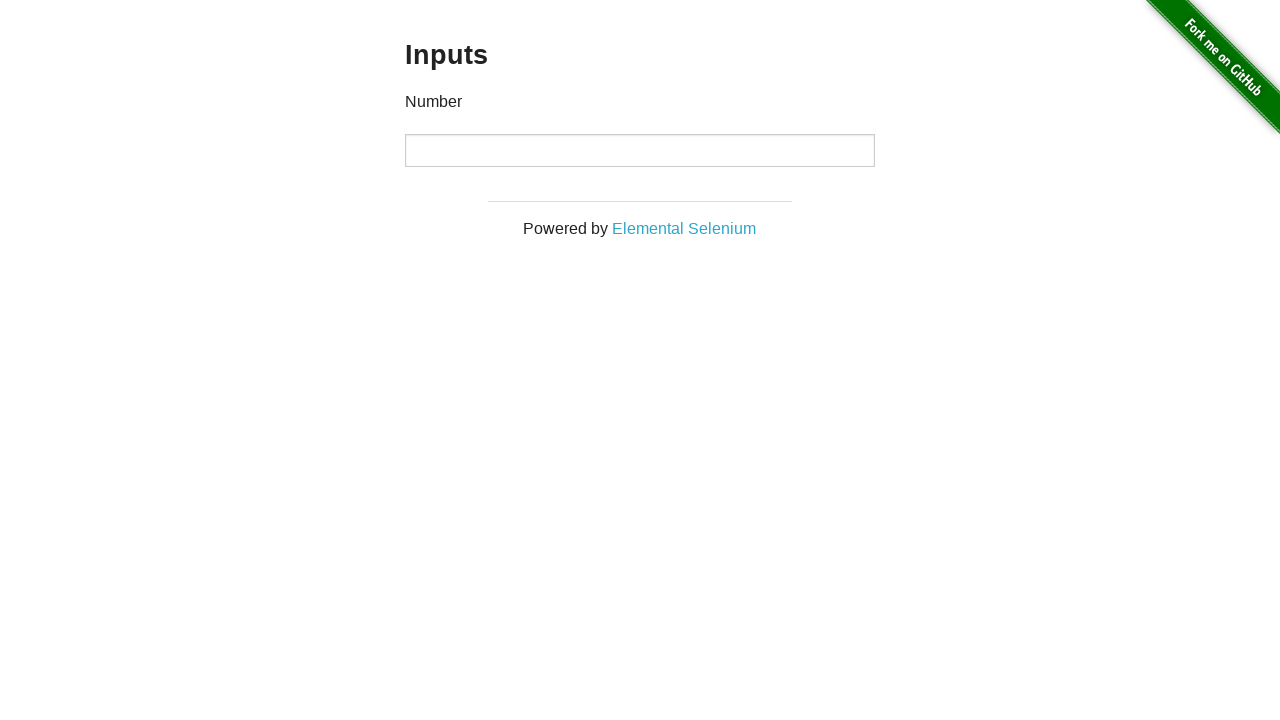

Pressed ArrowUp key once to increment value on input
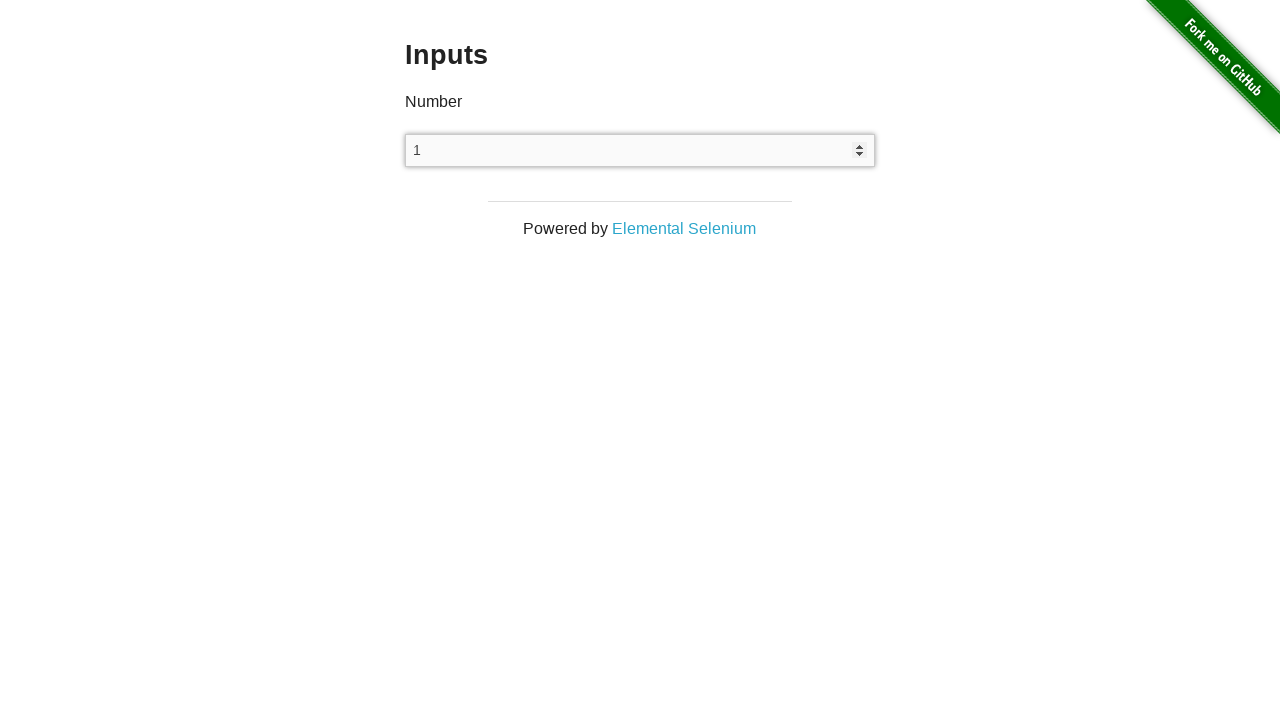

Pressed ArrowUp key a second time to increment value on input
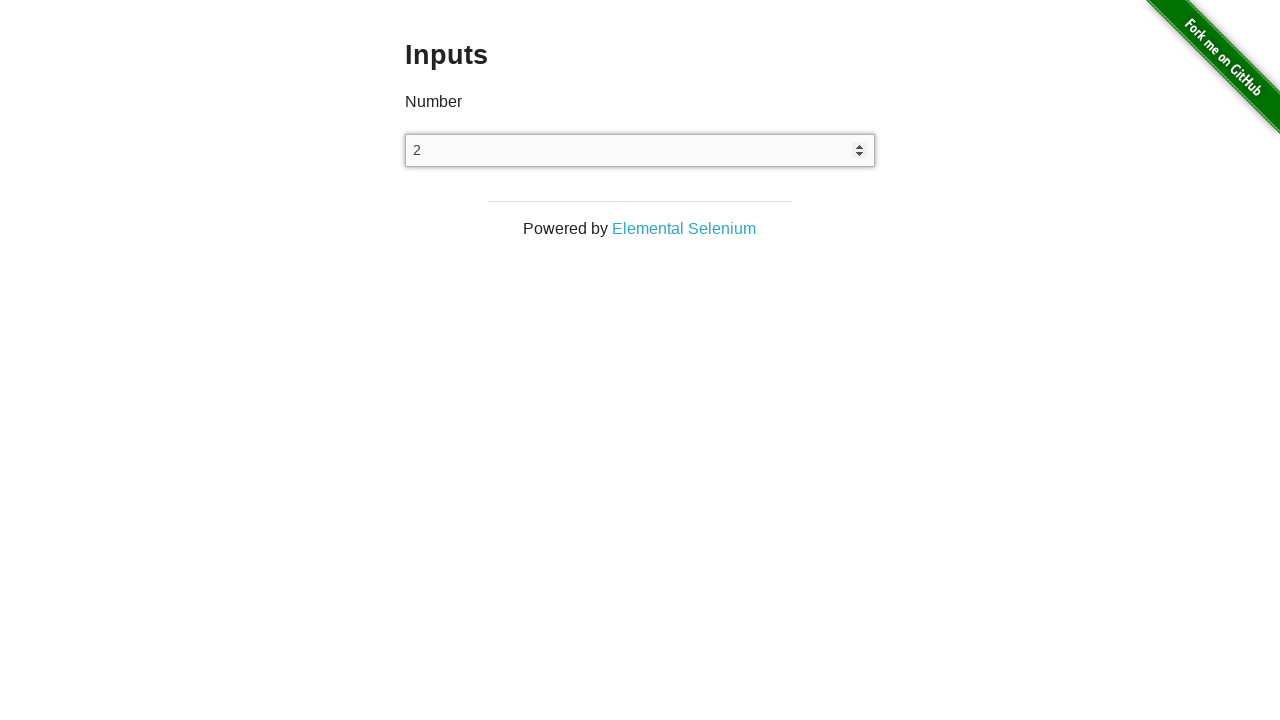

Pressed ArrowUp key a third time, value should now be 3 on input
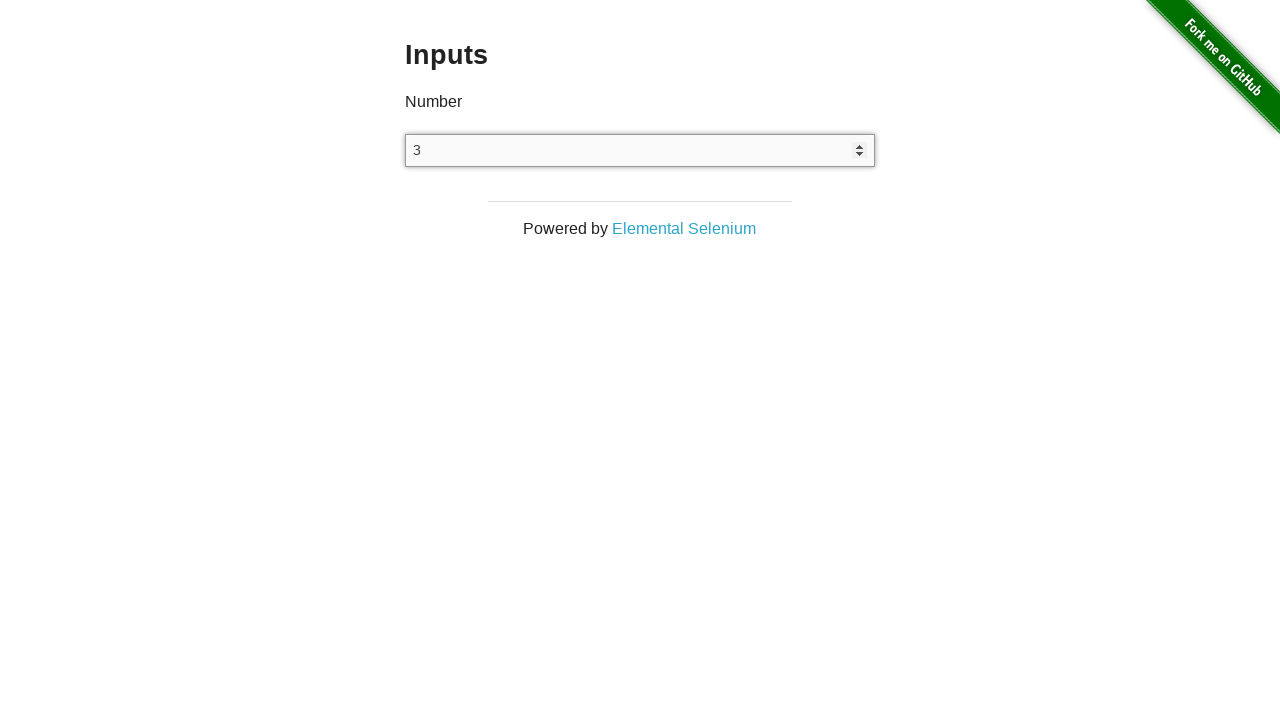

Verified input field is still displayed after incrementing
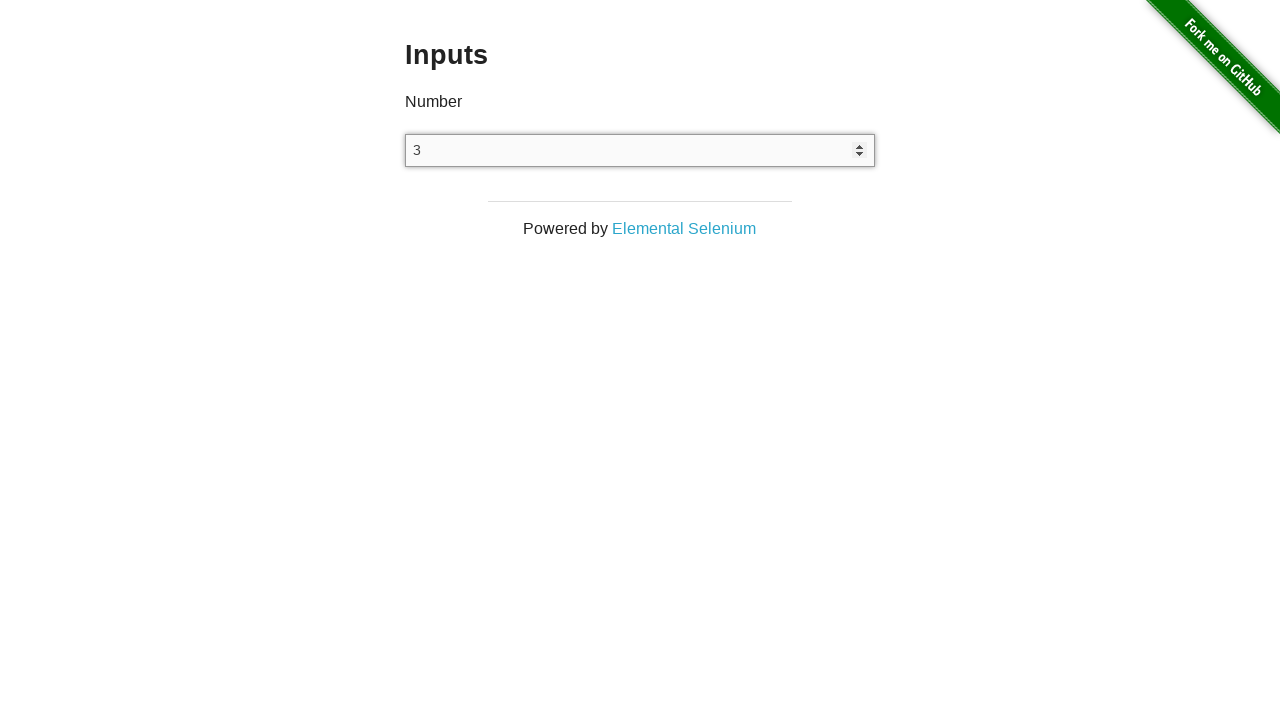

Pressed ArrowDown key to decrement value to 2 on input
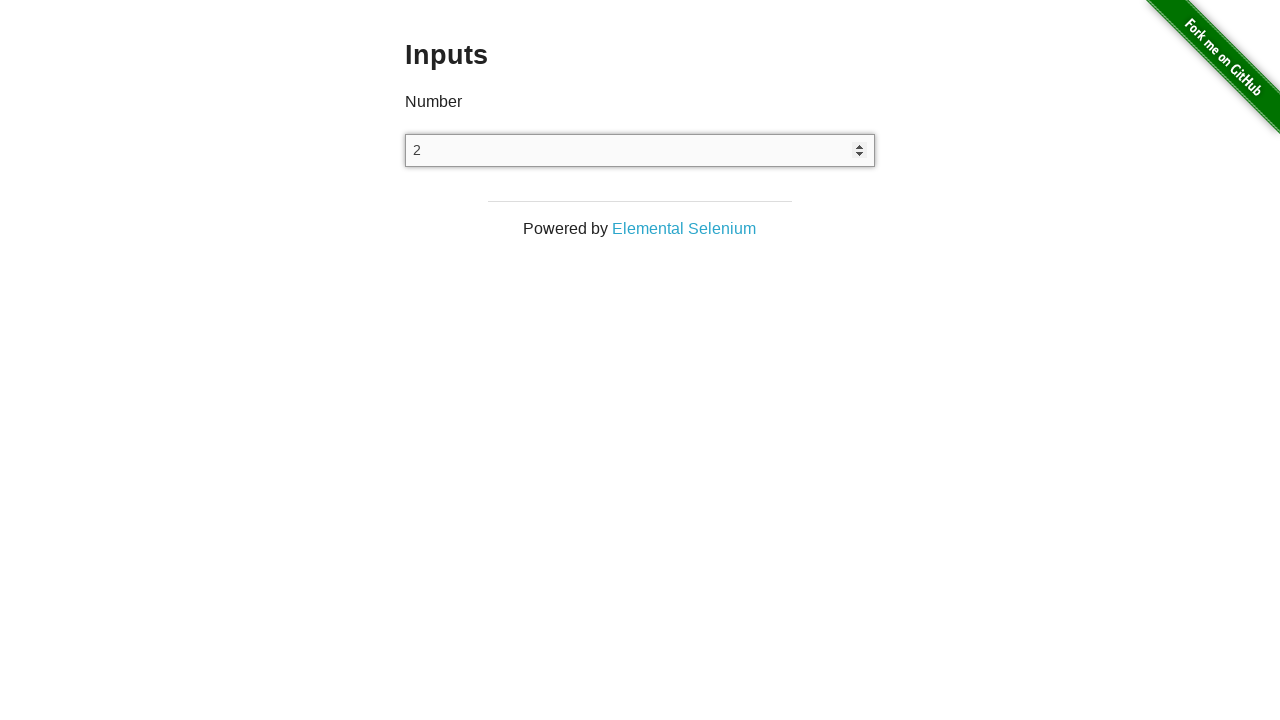

Verified input field is still displayed after decrementing
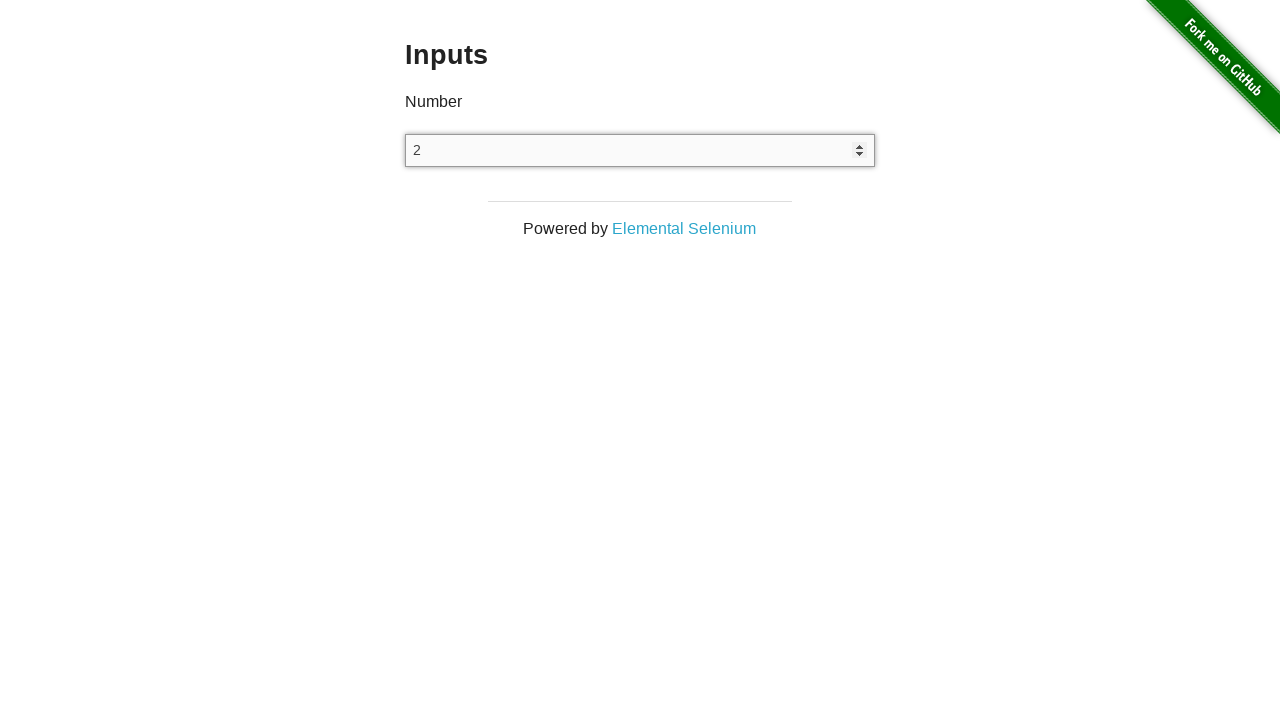

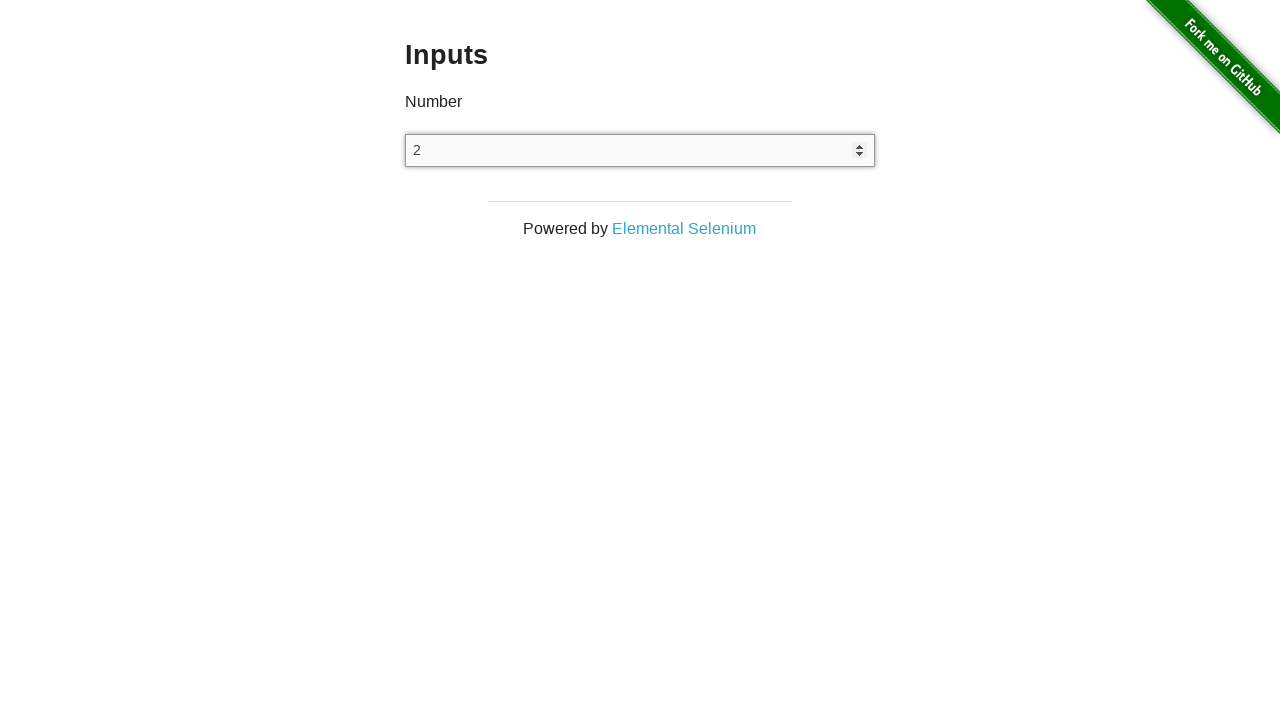